Tests radio button handling by clicking on various radio buttons (hockey, football, red) from different groups and verifying they become selected.

Starting URL: https://practice.cydeo.com/radio_buttons

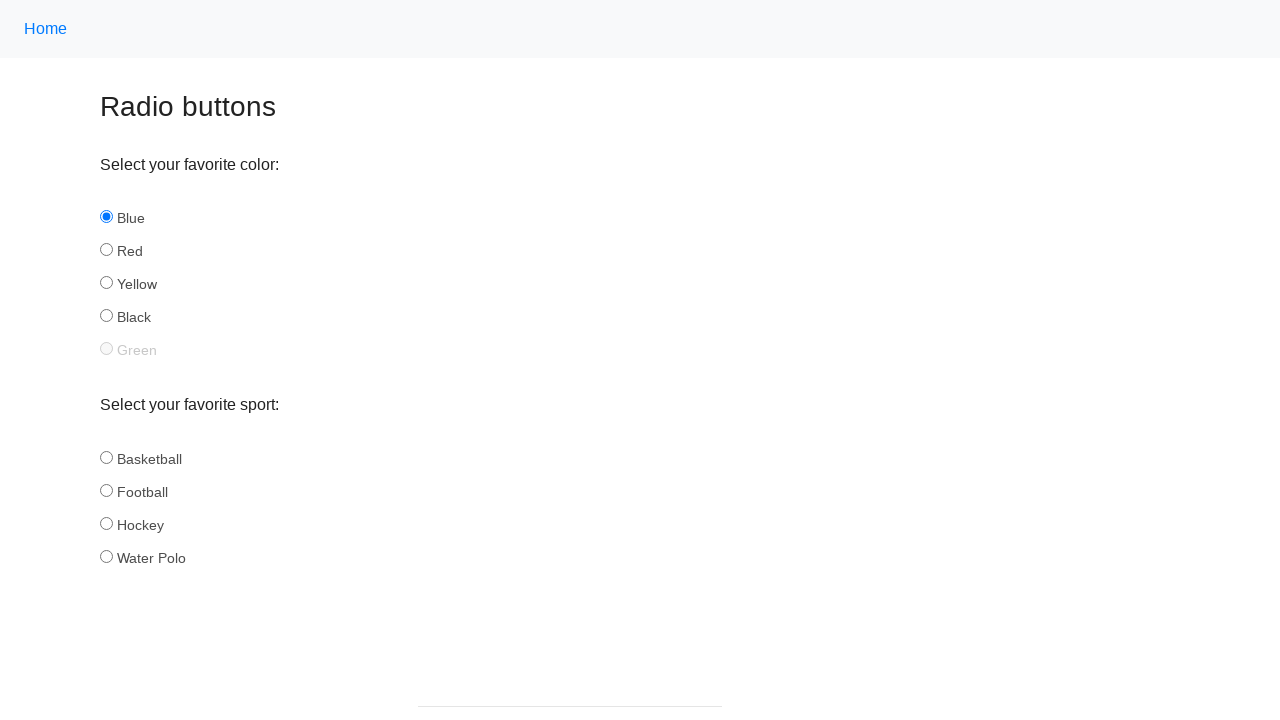

Navigated to radio buttons practice page
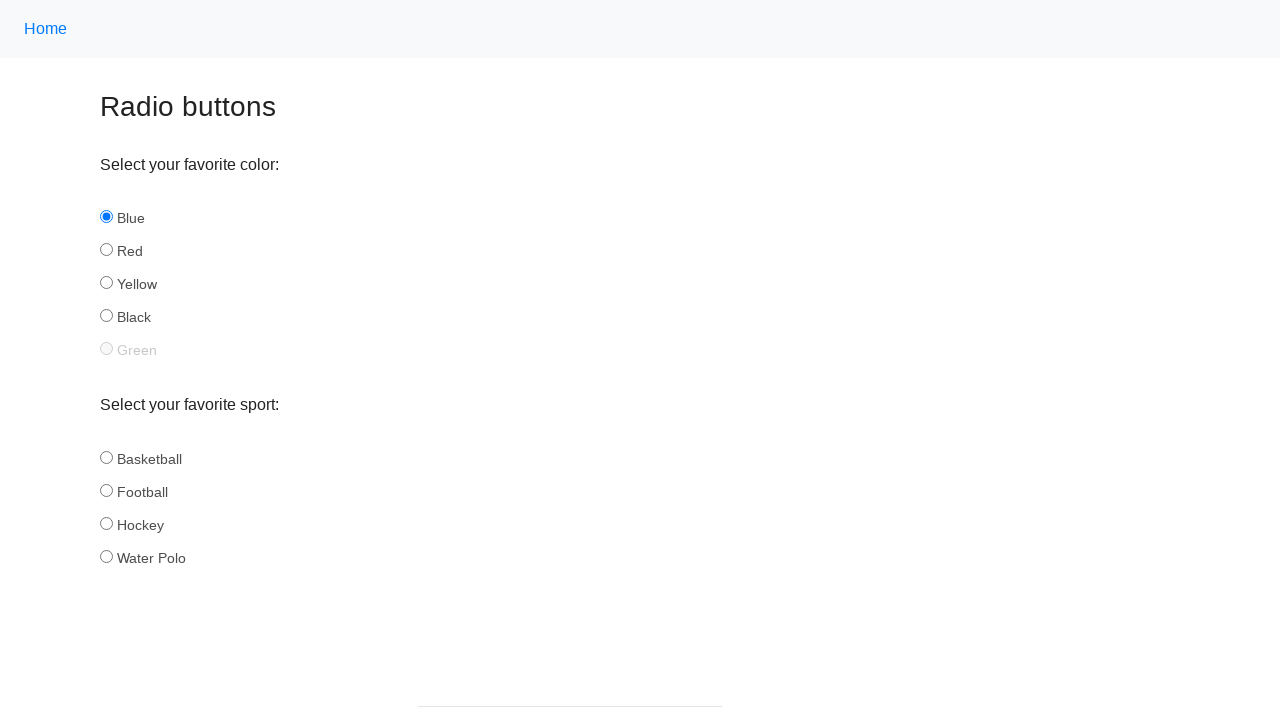

Clicked hockey radio button from sport group at (106, 523) on input[name='sport'][id='hockey']
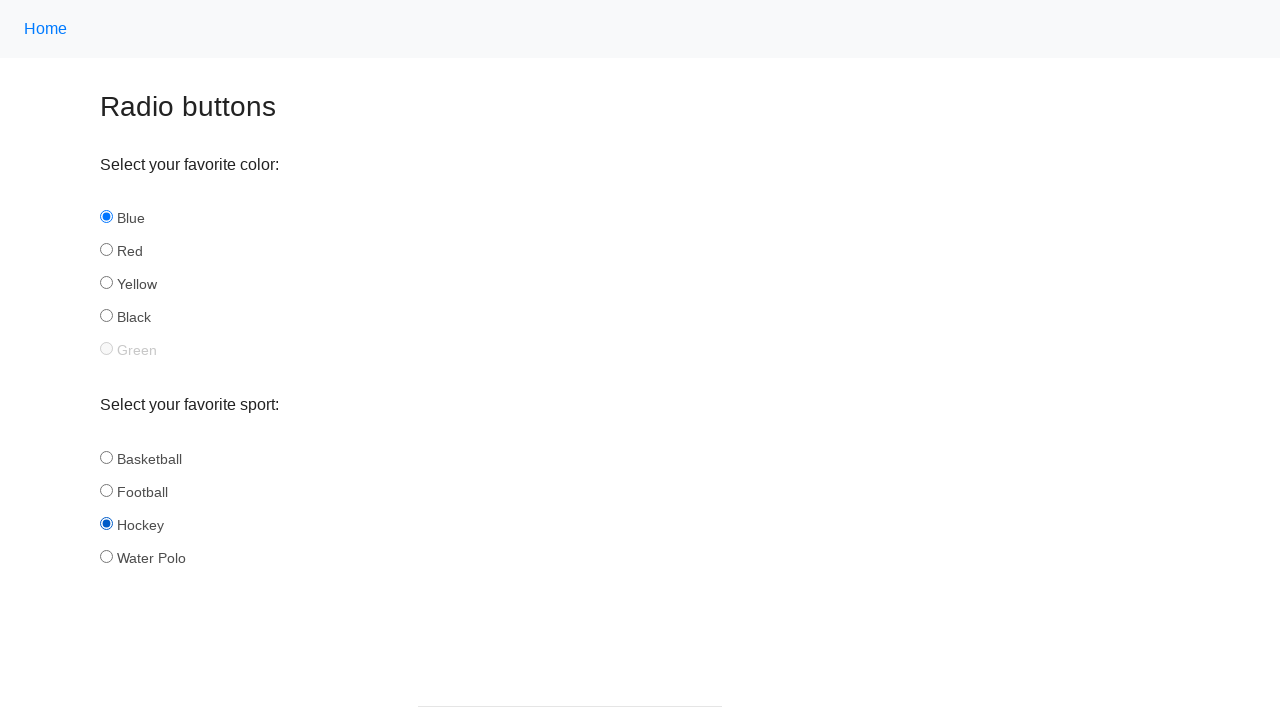

Verified hockey radio button is selected
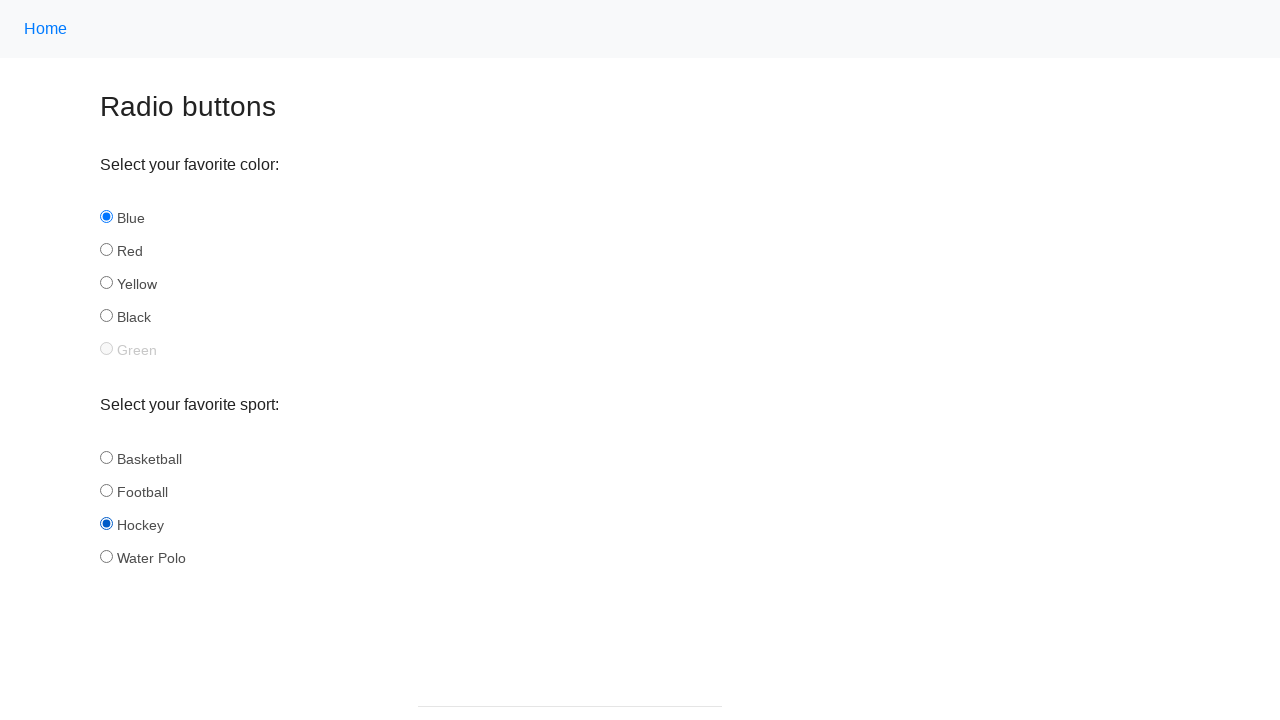

Clicked football radio button from sport group at (106, 490) on input[name='sport'][id='football']
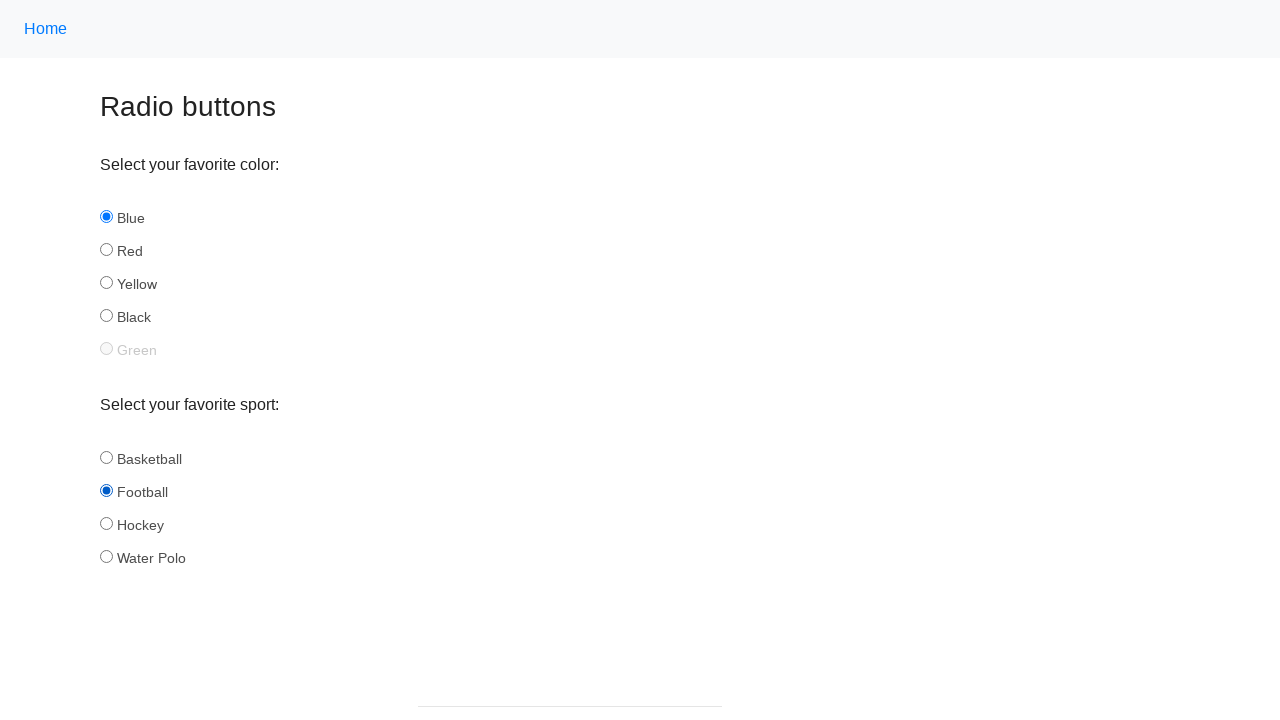

Verified football radio button is selected
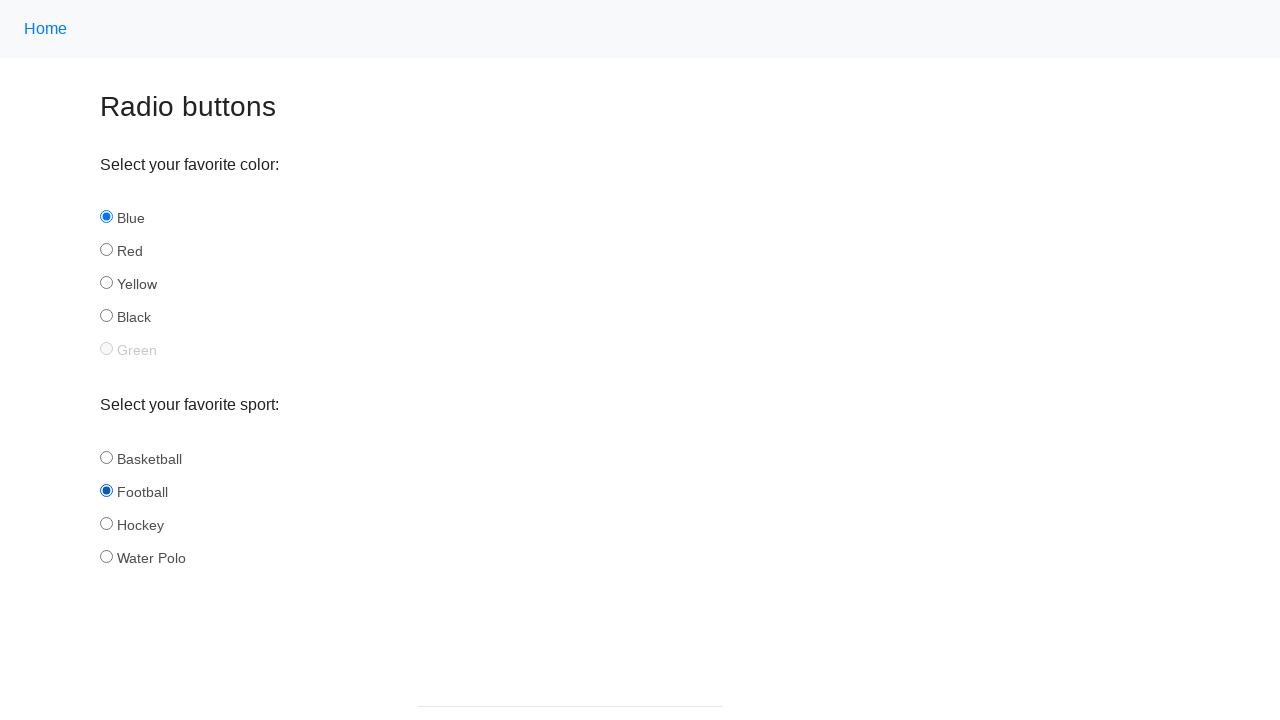

Clicked red radio button from color group at (106, 250) on input[name='color'][id='red']
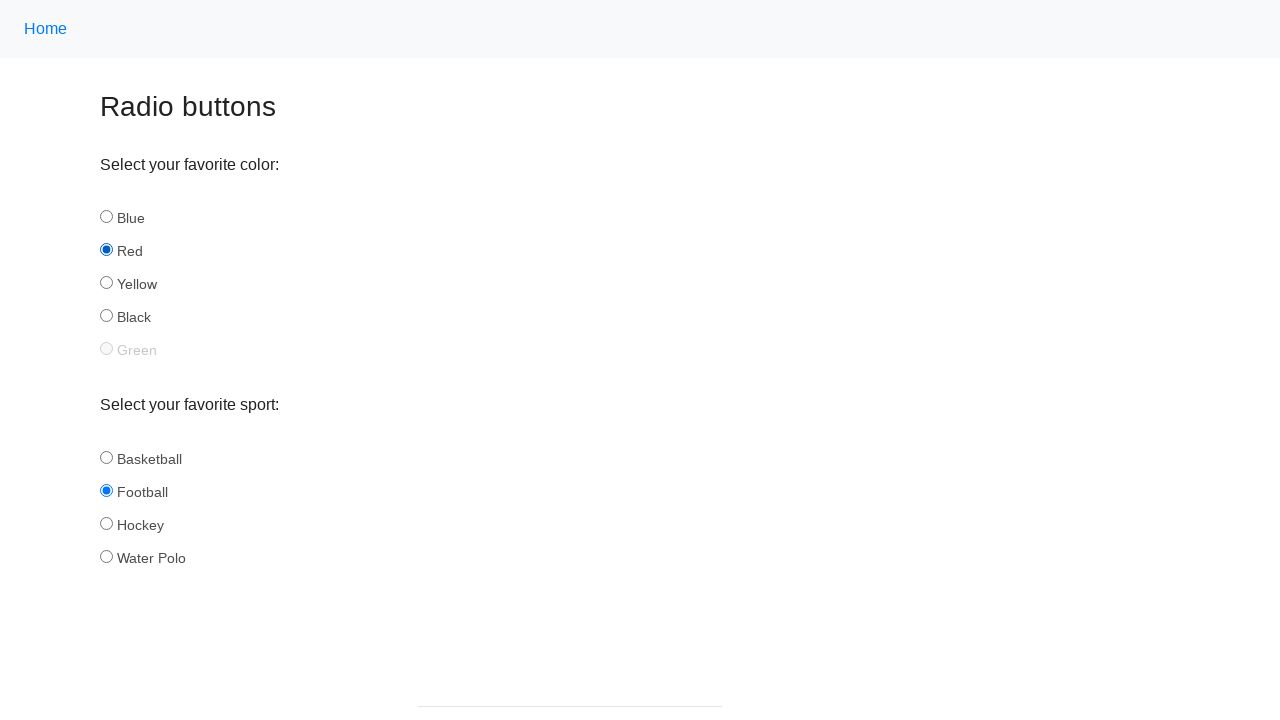

Verified red radio button is selected
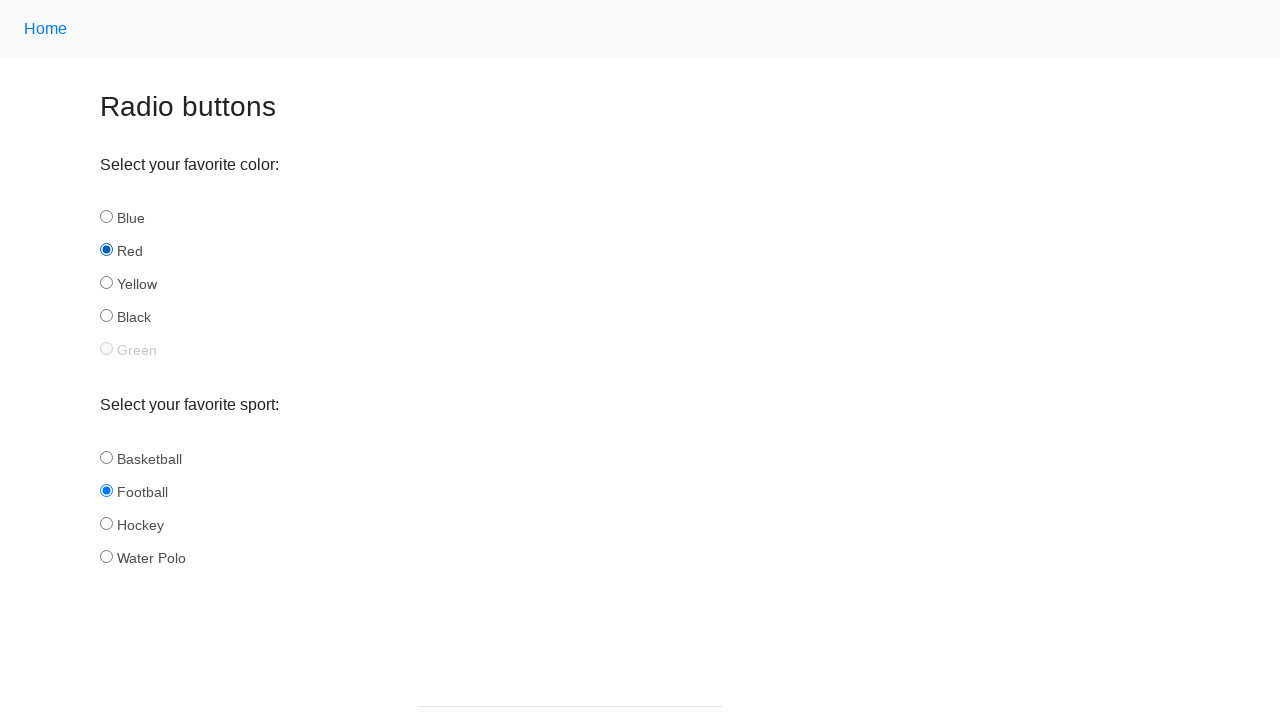

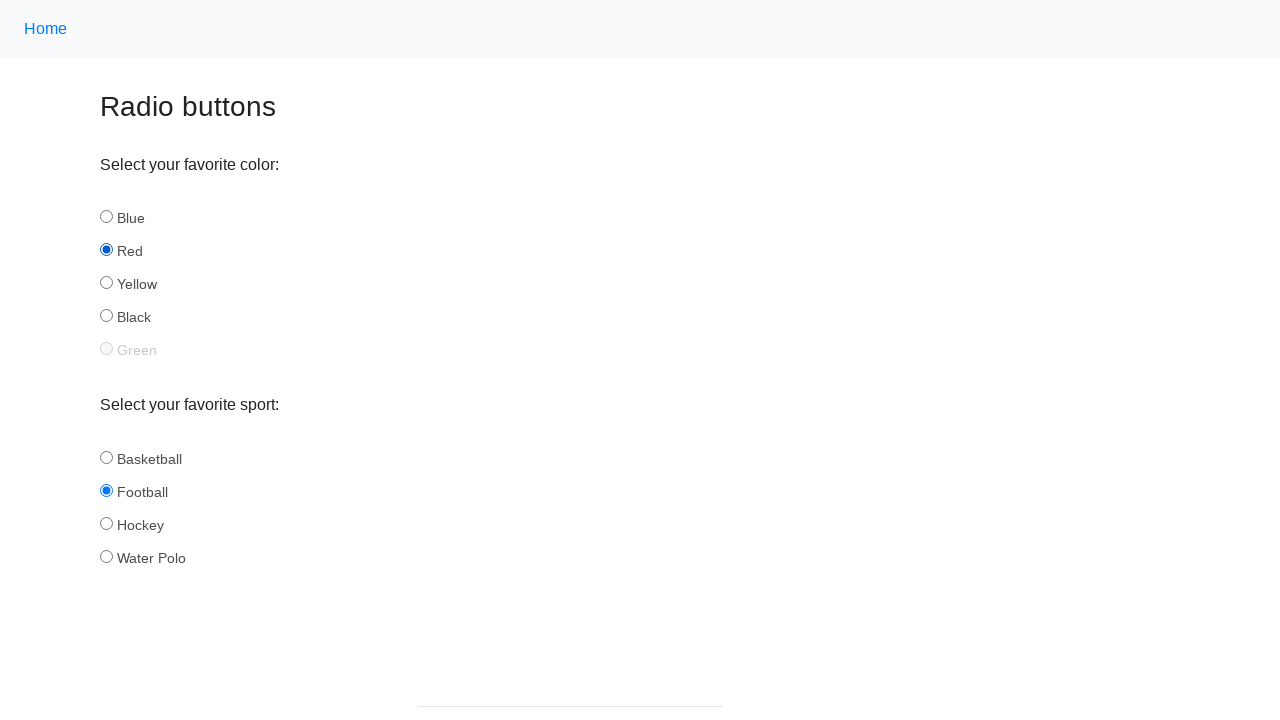